Tests interaction with a jQuery UI datepicker by switching to an iframe and clicking the datepicker input field

Starting URL: https://jqueryui.com/datepicker/

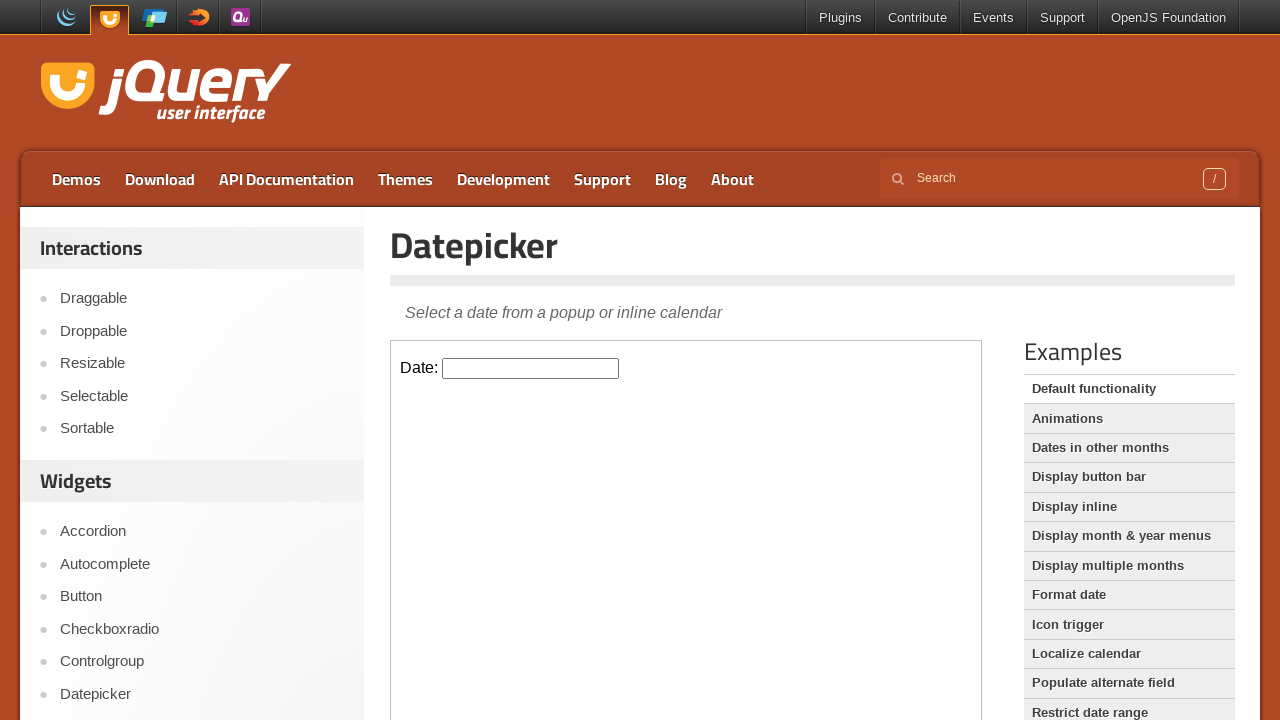

Located the first iframe containing the datepicker demo
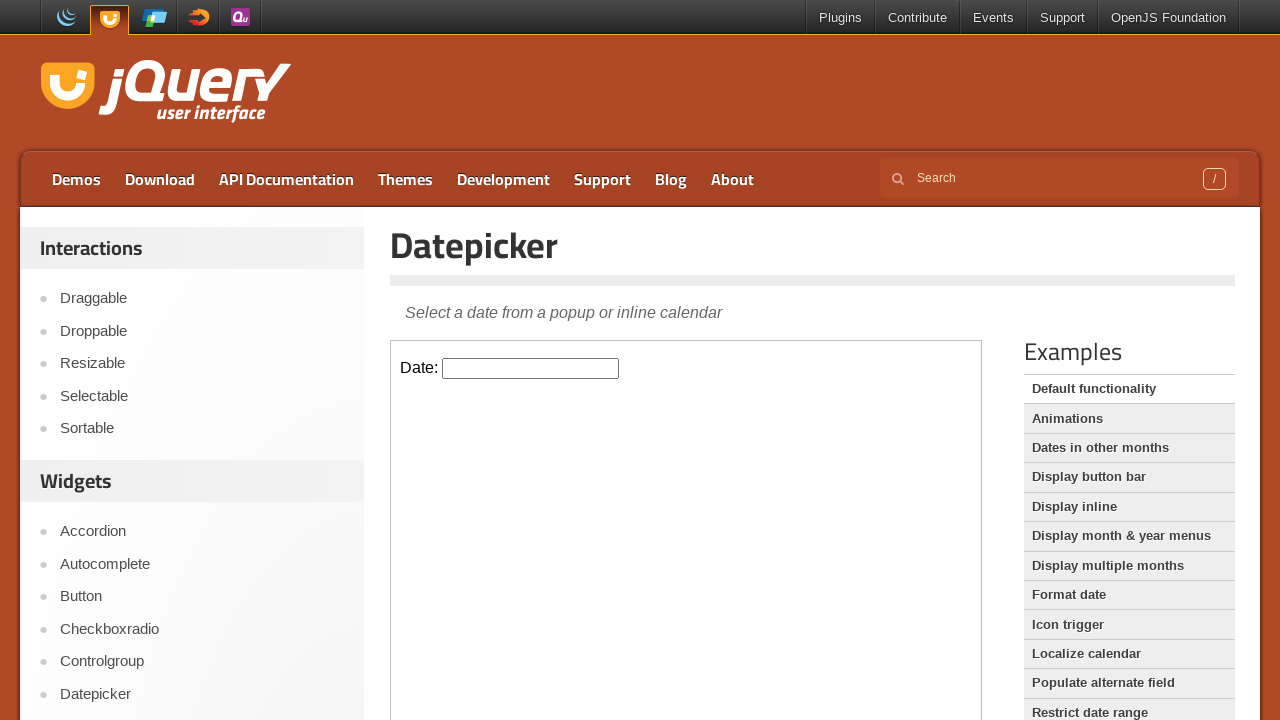

Clicked on the datepicker input field at (531, 368) on iframe >> nth=0 >> internal:control=enter-frame >> #datepicker
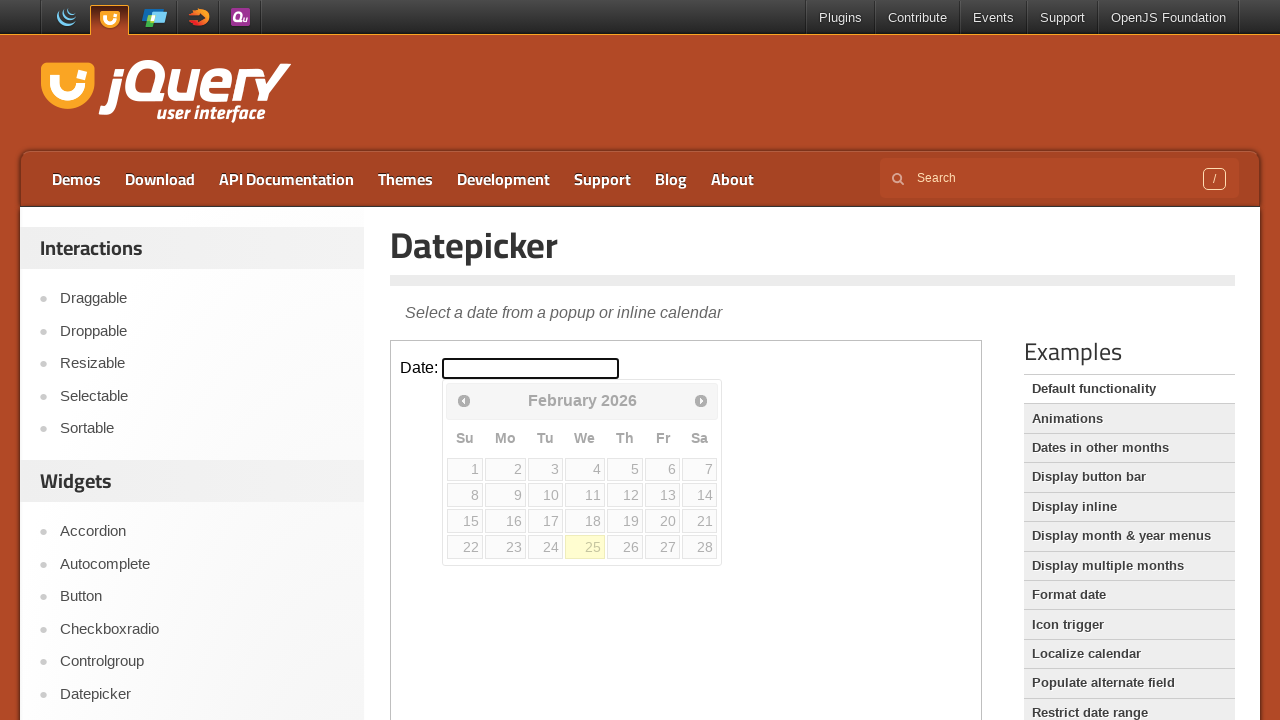

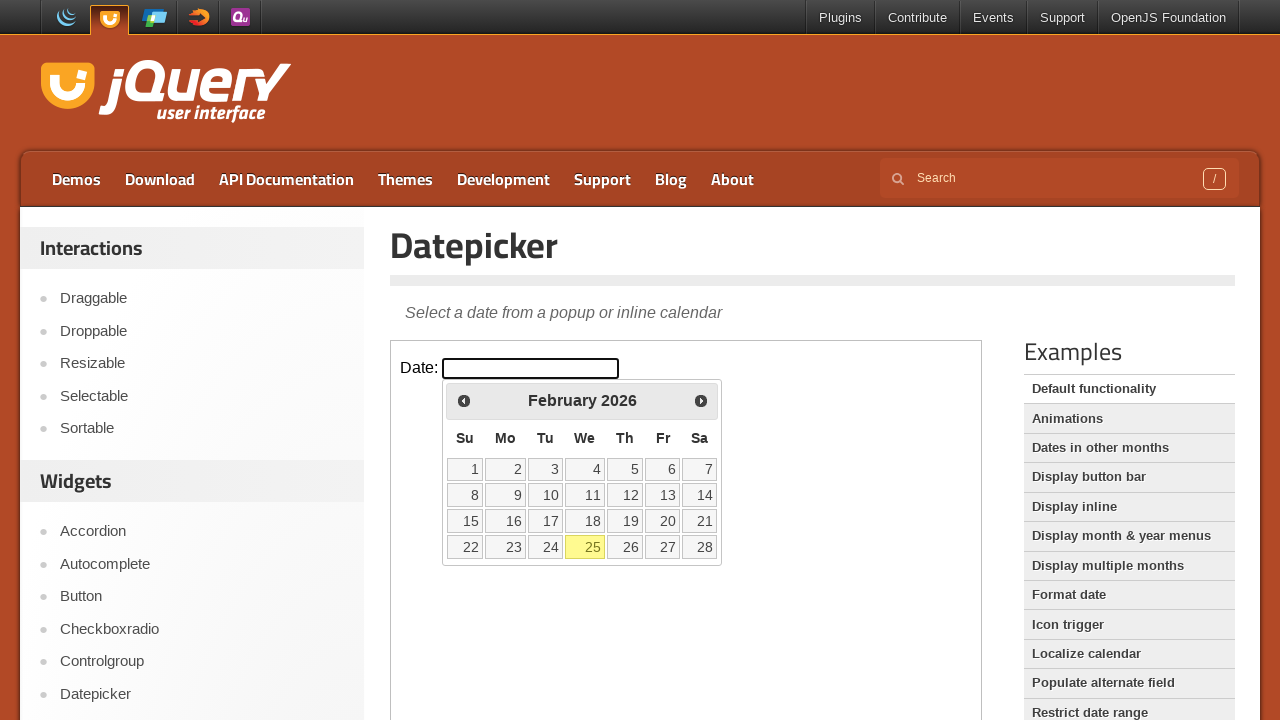